Tests file download functionality by clicking on a file link and verifying the download completes successfully

Starting URL: http://the-internet.herokuapp.com/download

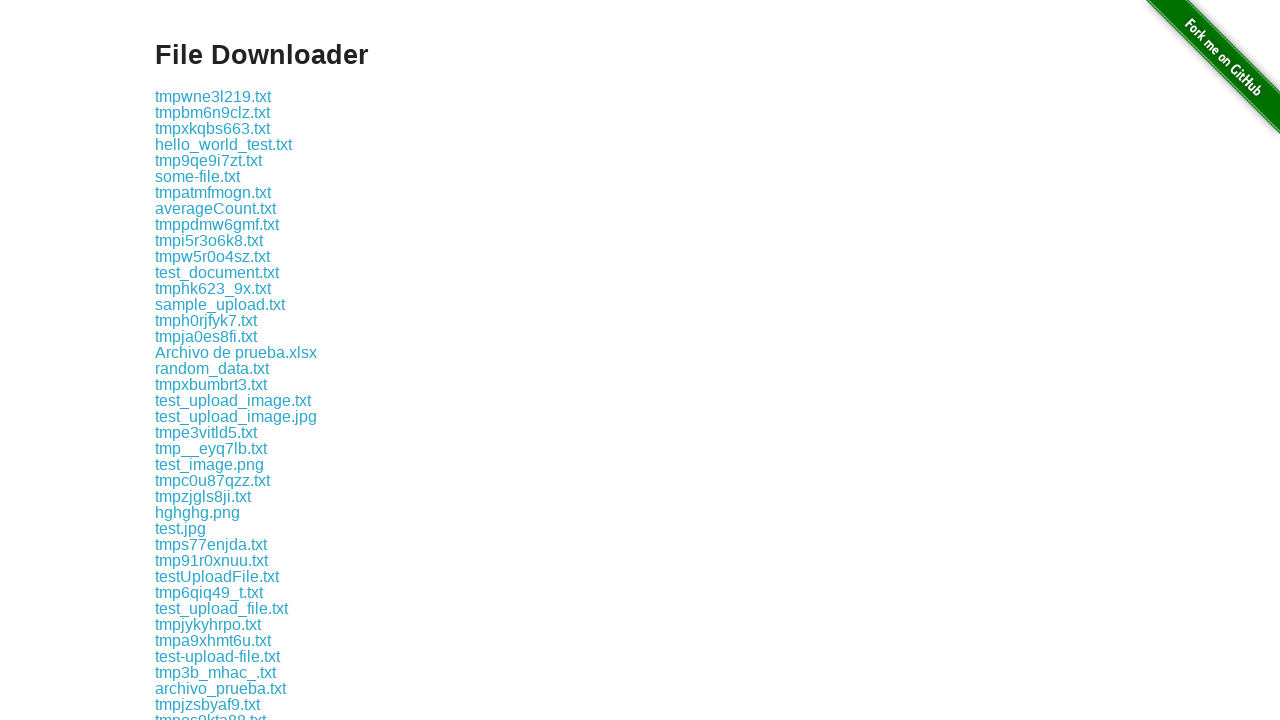

File download link loaded on the page
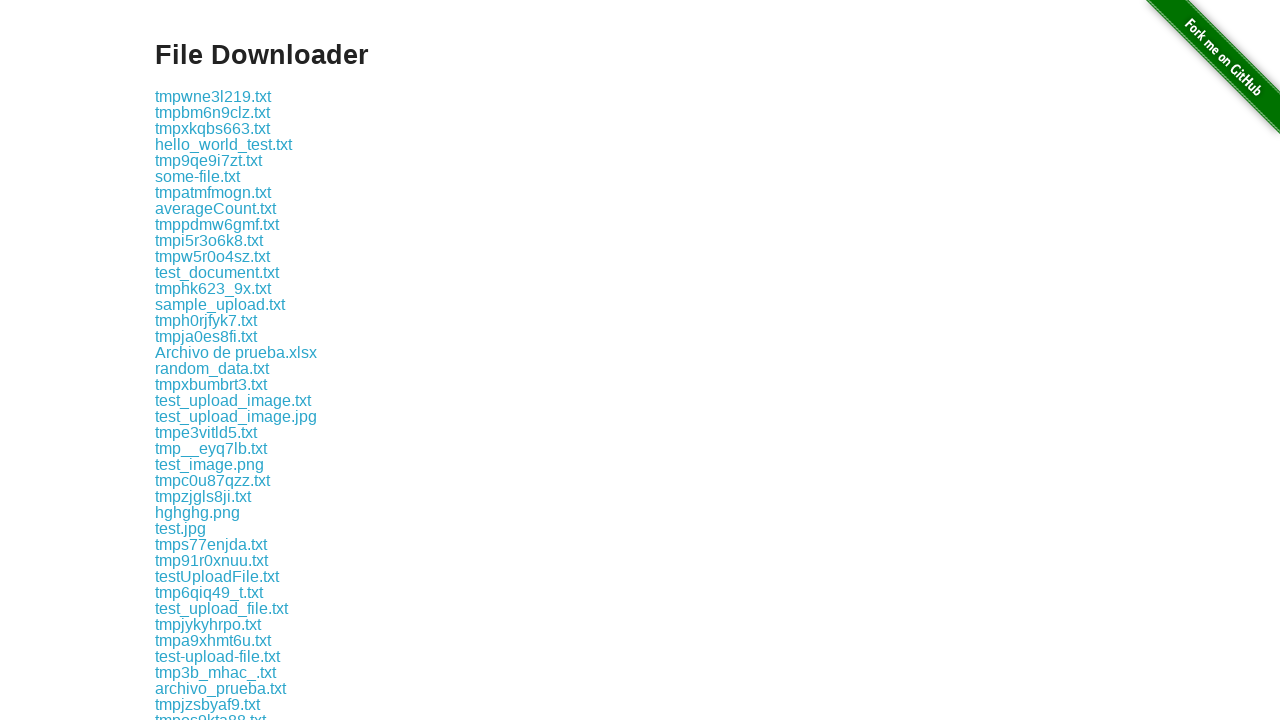

Clicked on file download link 'some-file.txt' at (198, 176) on xpath=//a[contains(text(),'some-file.txt')]
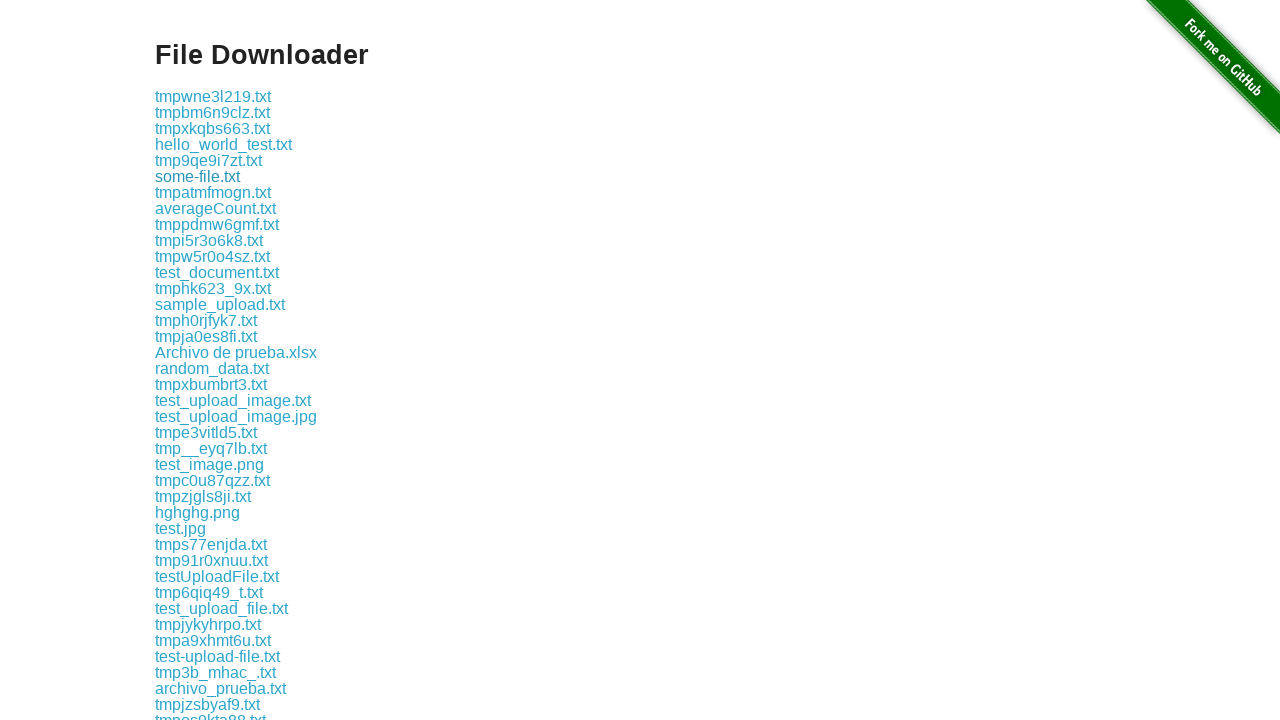

File download completed and download object obtained
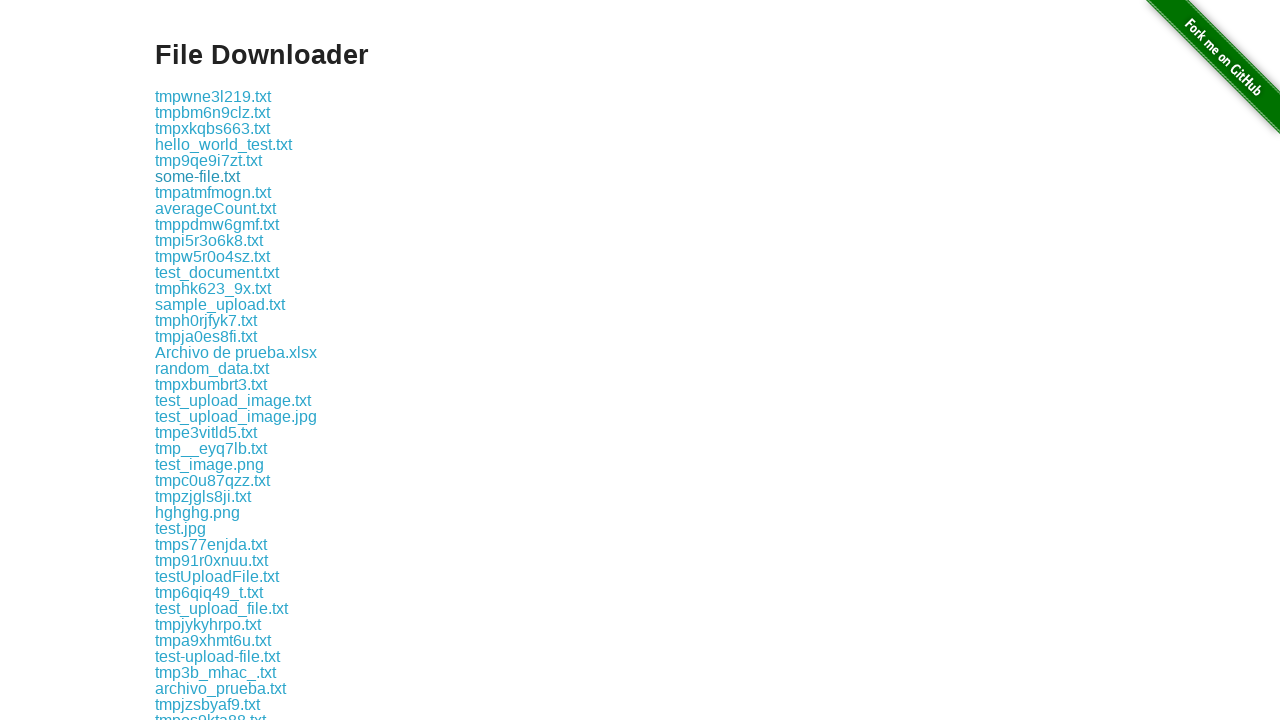

Verified downloaded filename is 'some-file.txt'
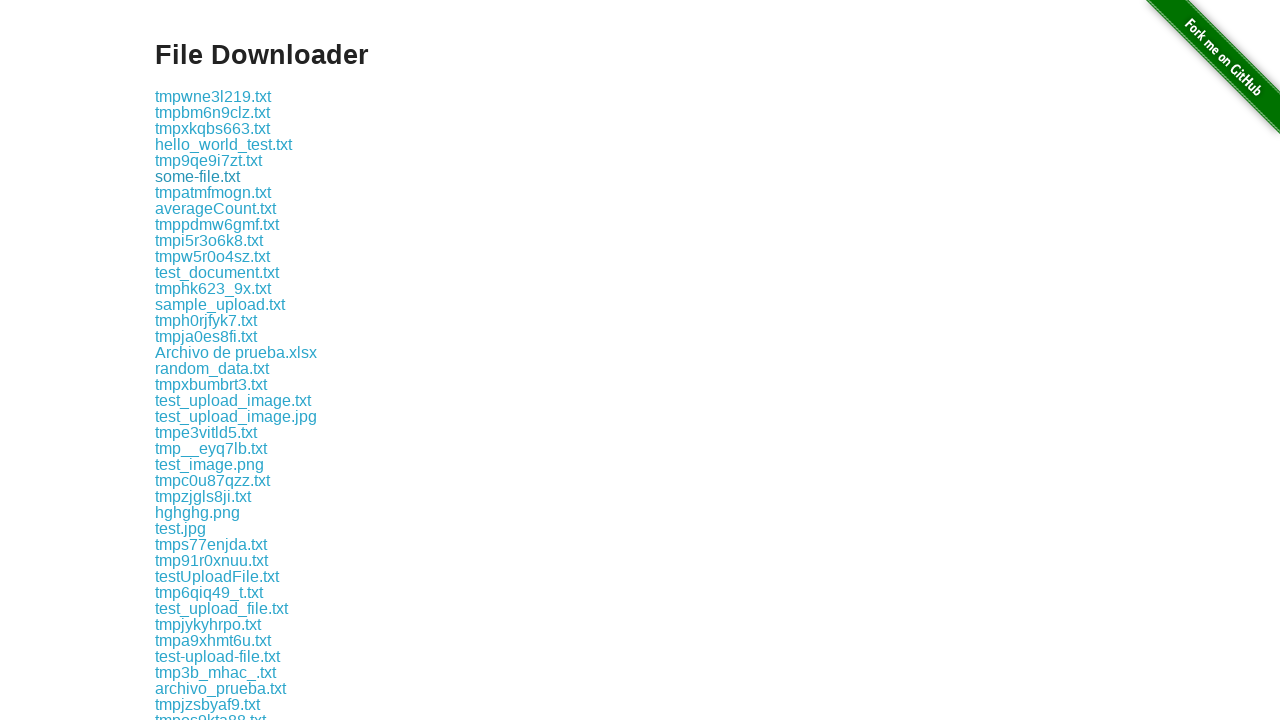

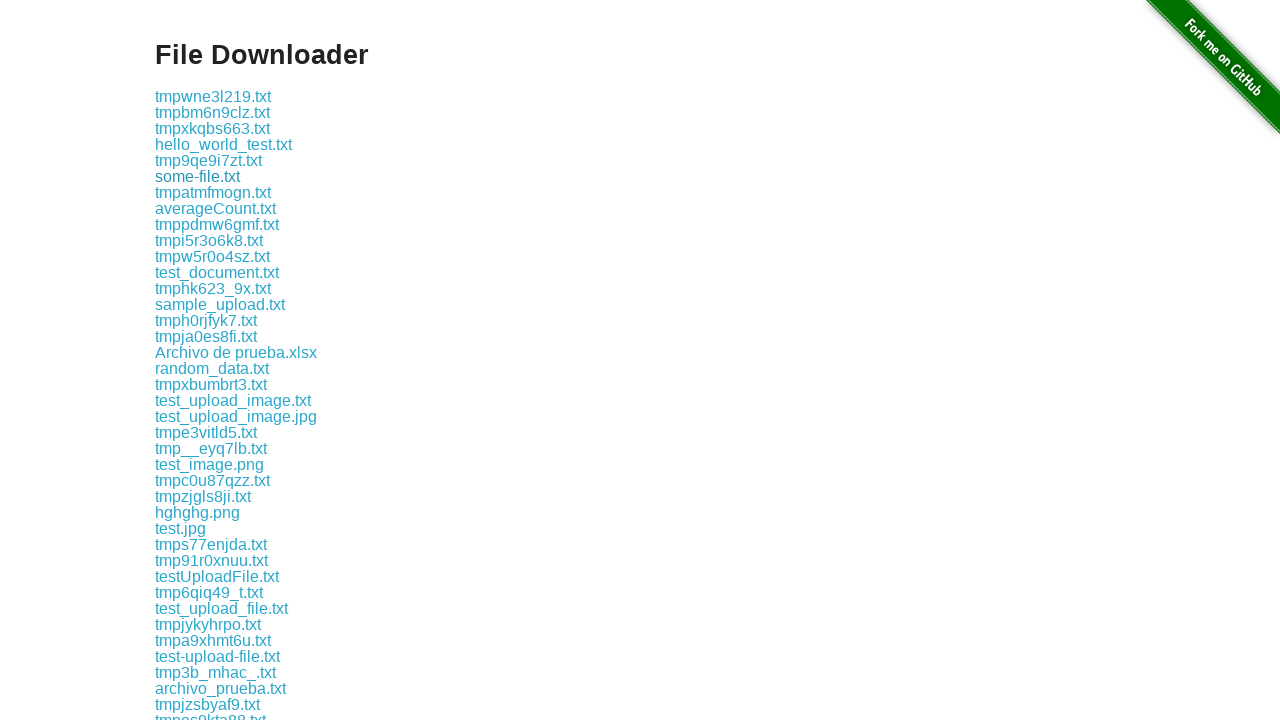